Tests search functionality on python.org by searching for "chupakabra" (expecting no results) and then "pycon" (expecting results), verifying the appropriate messages appear on the results page.

Starting URL: http://www.python.org

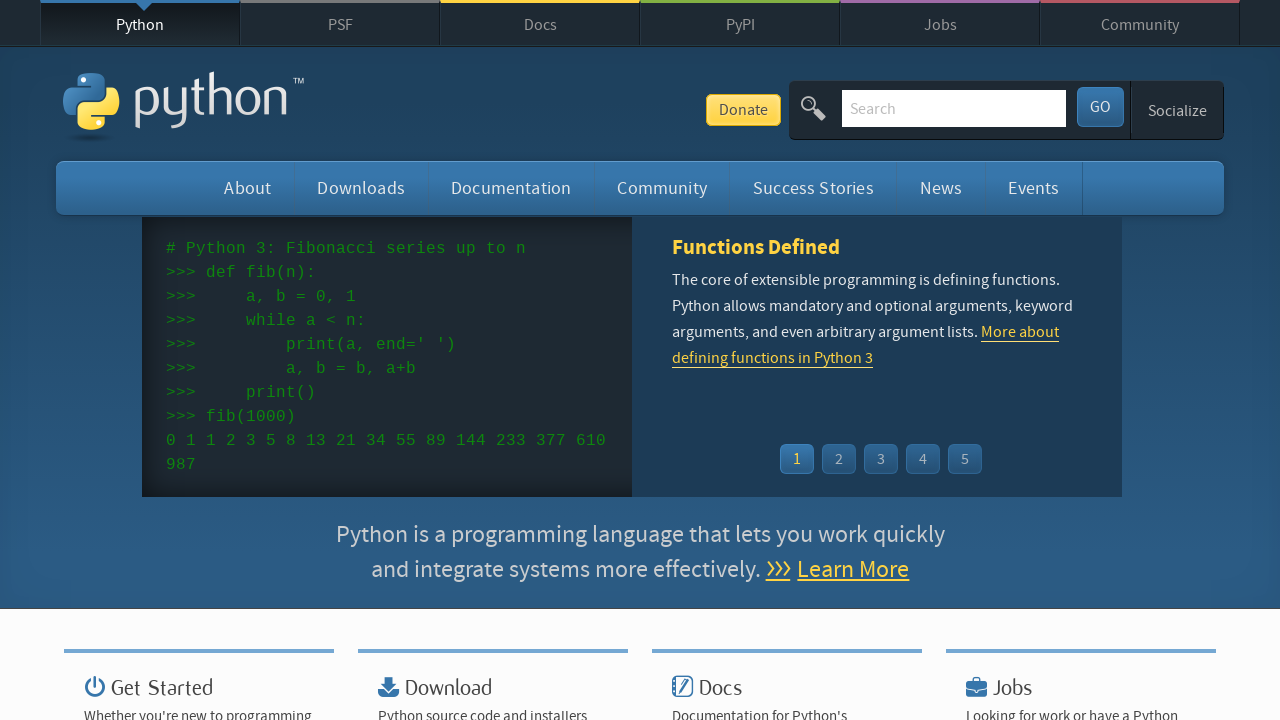

Verified page title contains 'Python'
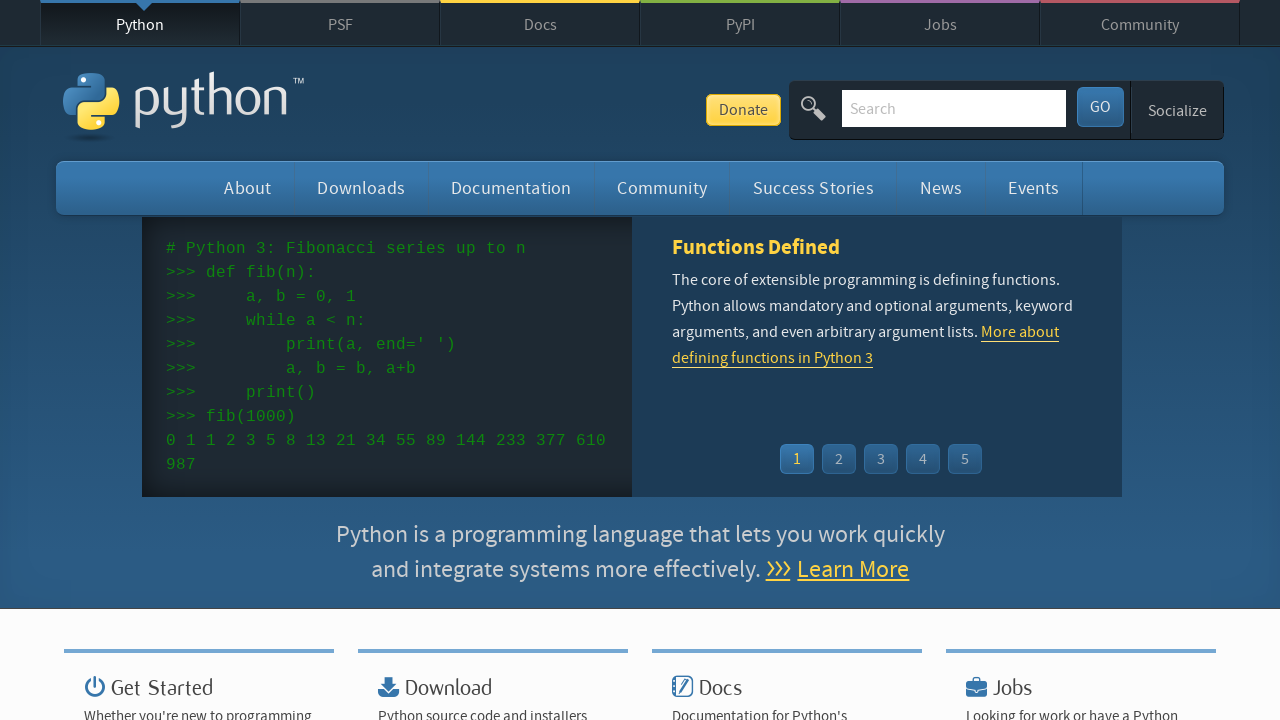

Filled search box with 'chupakabra' on input[name='q']
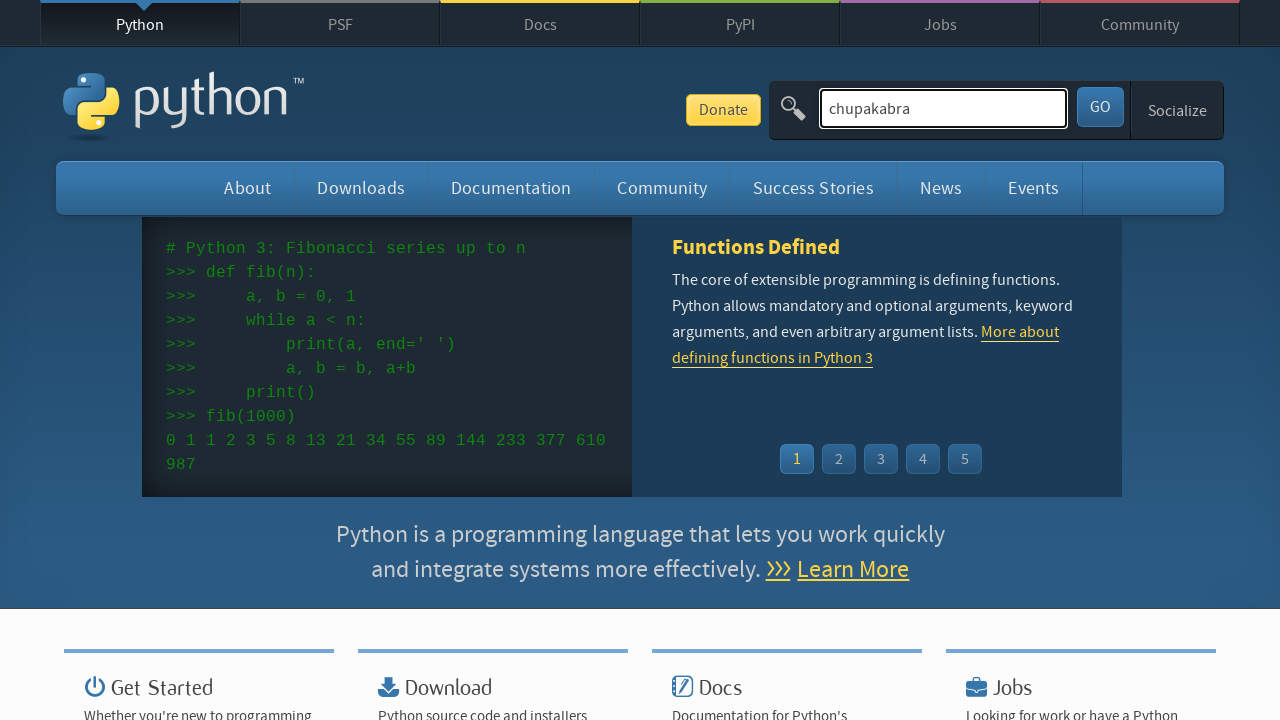

Pressed Enter to search for 'chupakabra' on input[name='q']
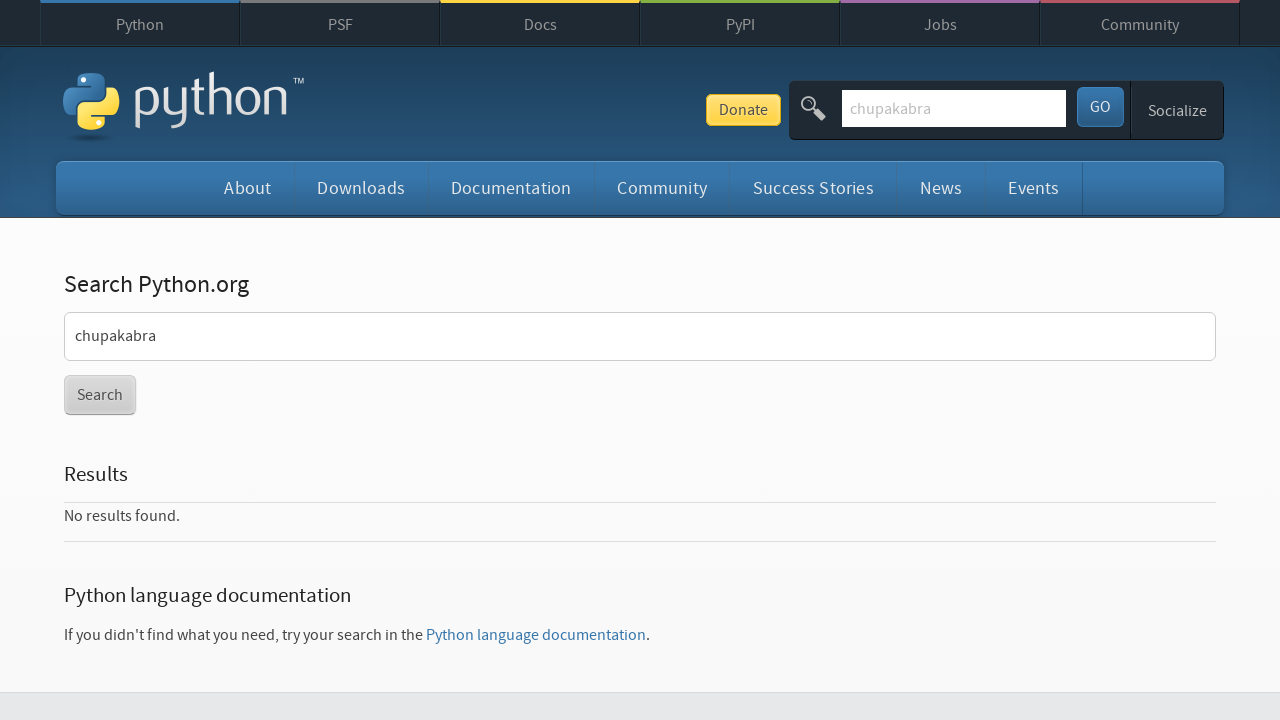

Search results page loaded (networkidle)
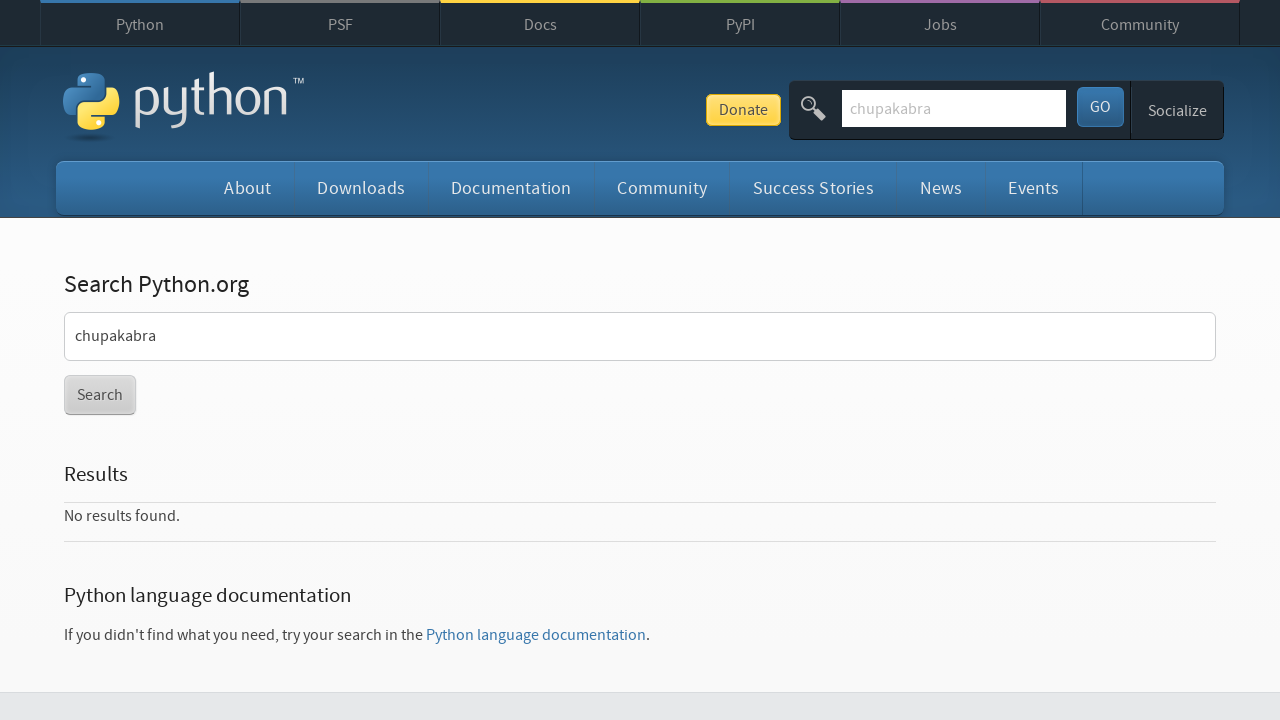

Verified 'No results found.' message appears for 'chupakabra' search
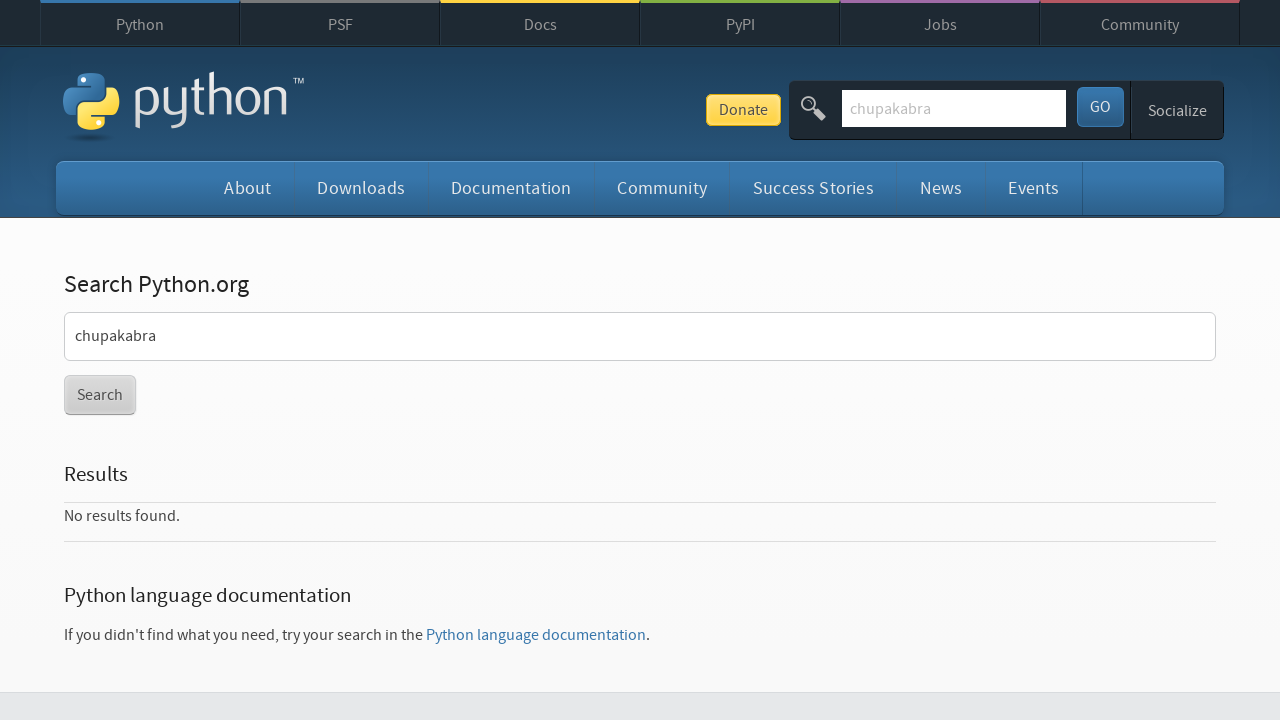

Cleared search box on input[name='q']
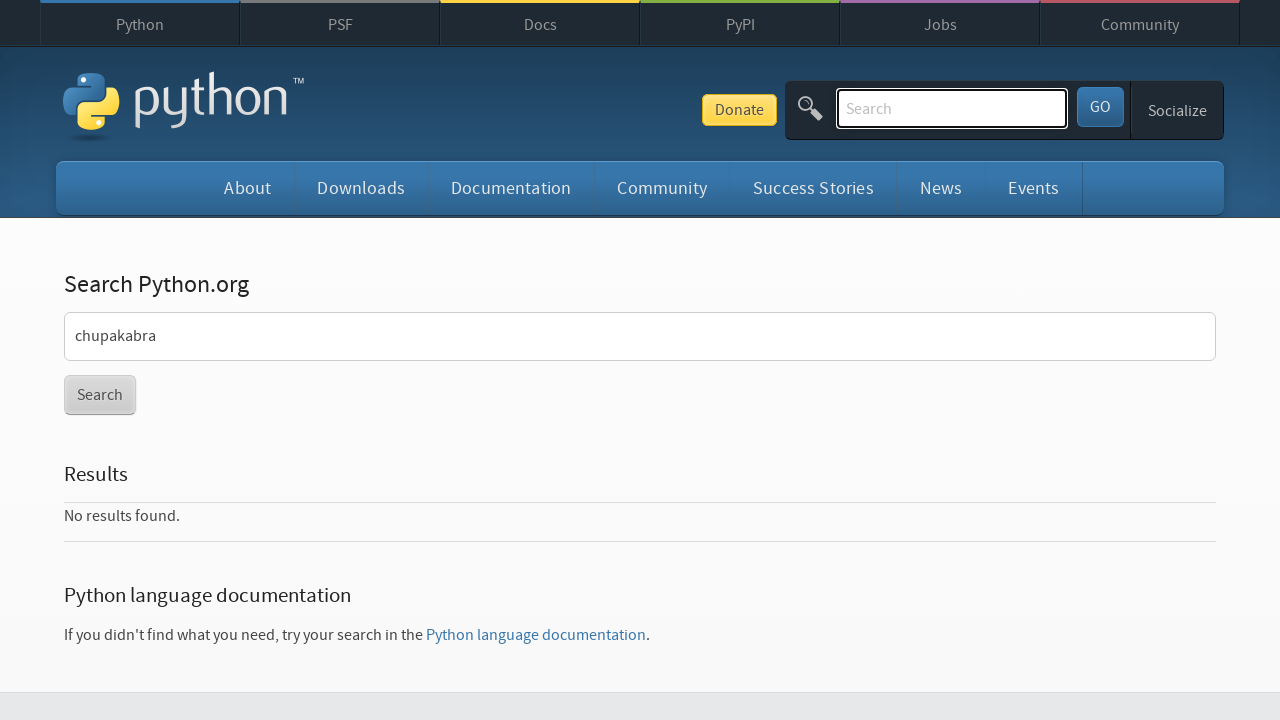

Filled search box with 'pycon' on input[name='q']
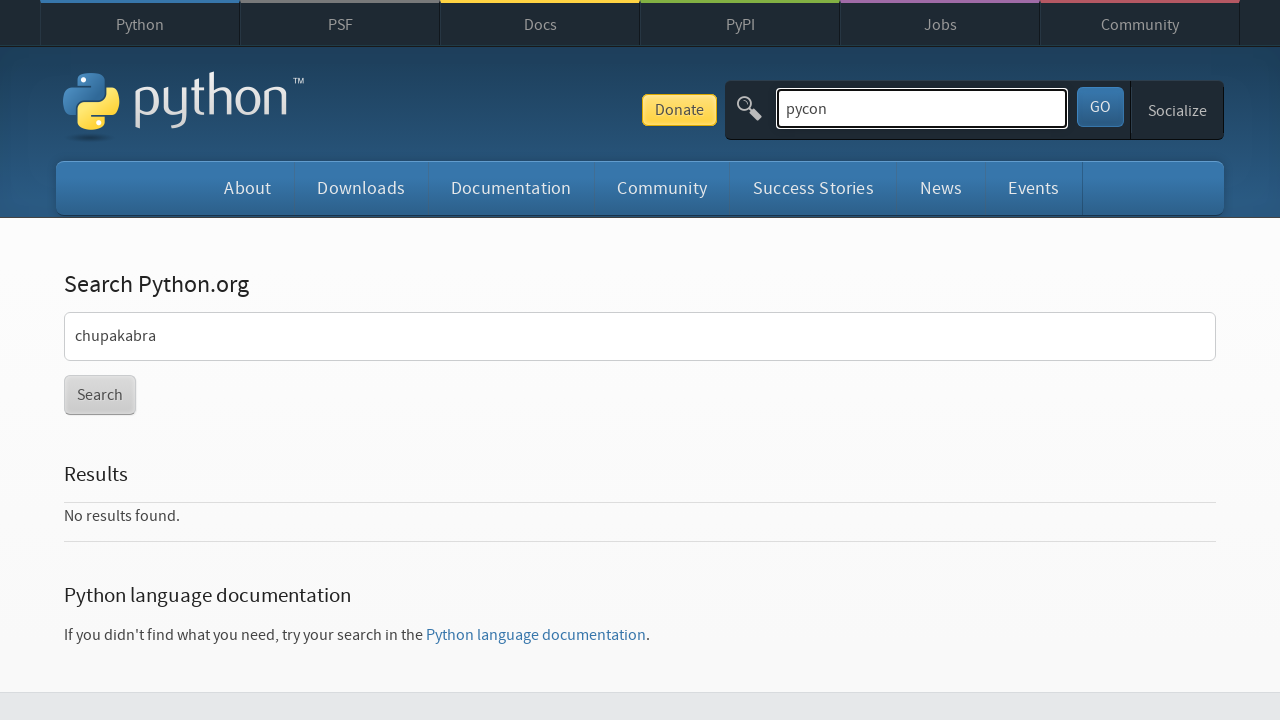

Pressed Enter to search for 'pycon' on input[name='q']
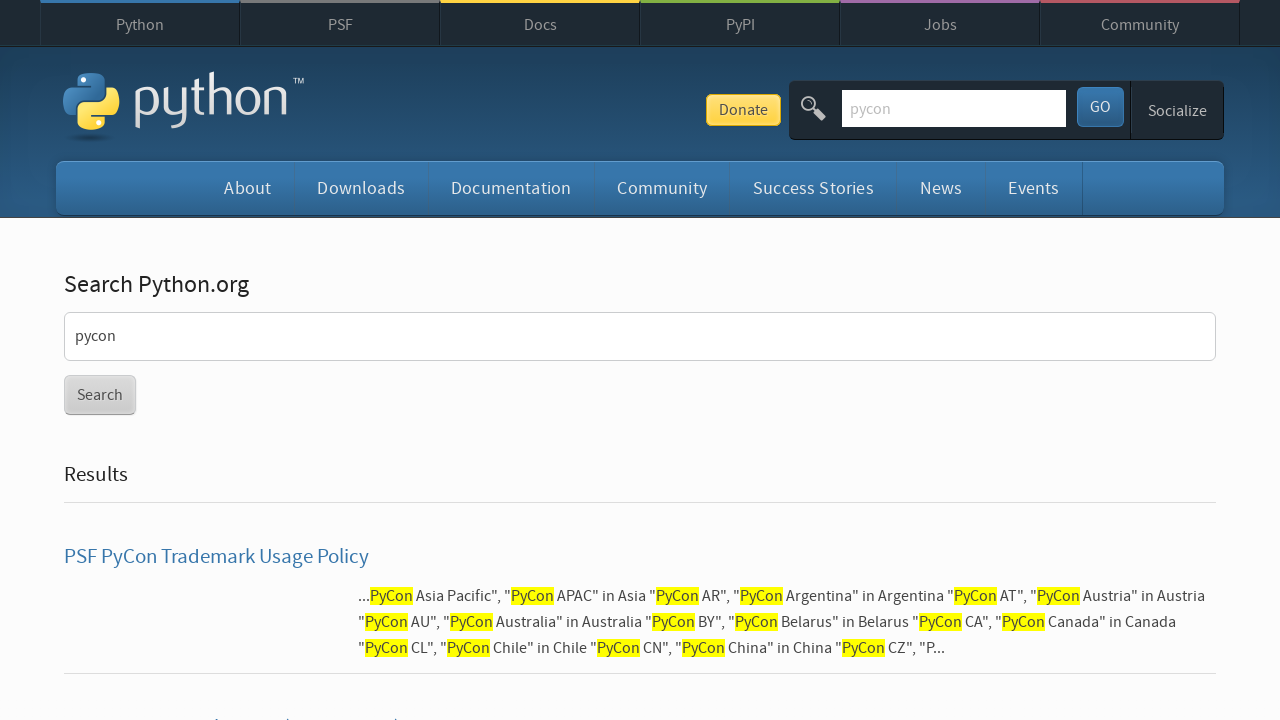

Search results page loaded (networkidle)
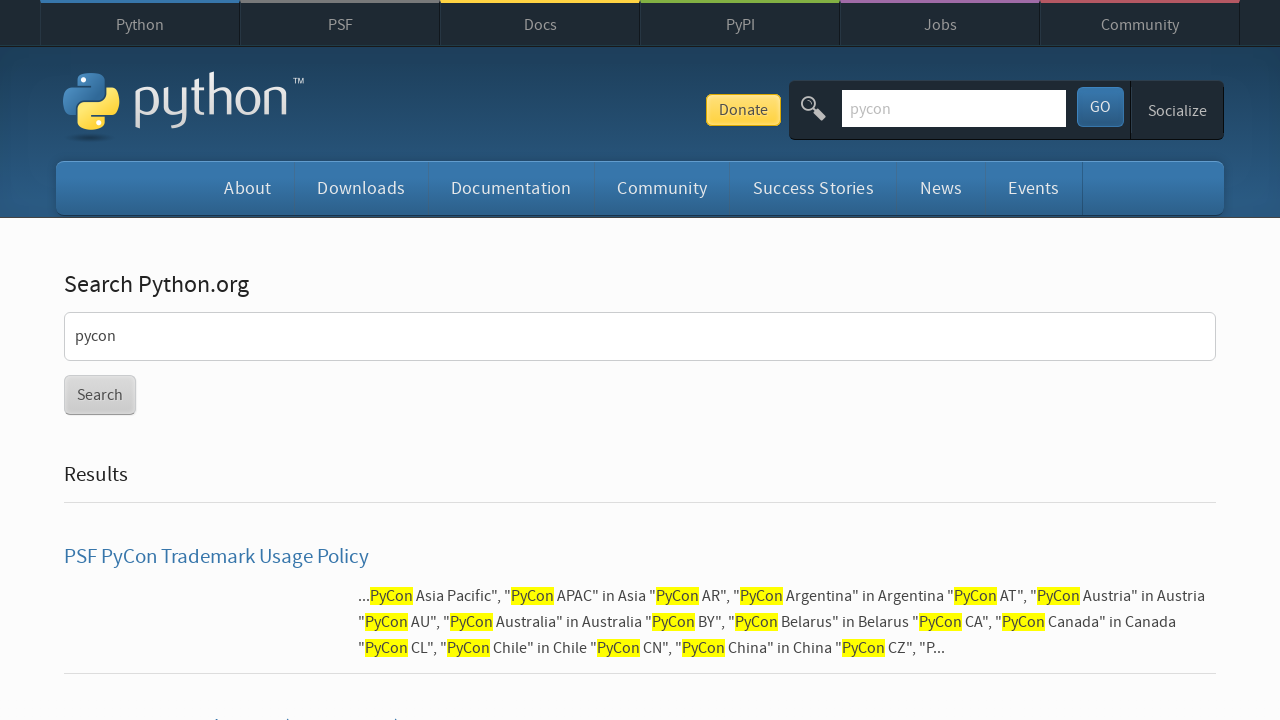

Verified results found for 'pycon' search (no 'No results found.' message)
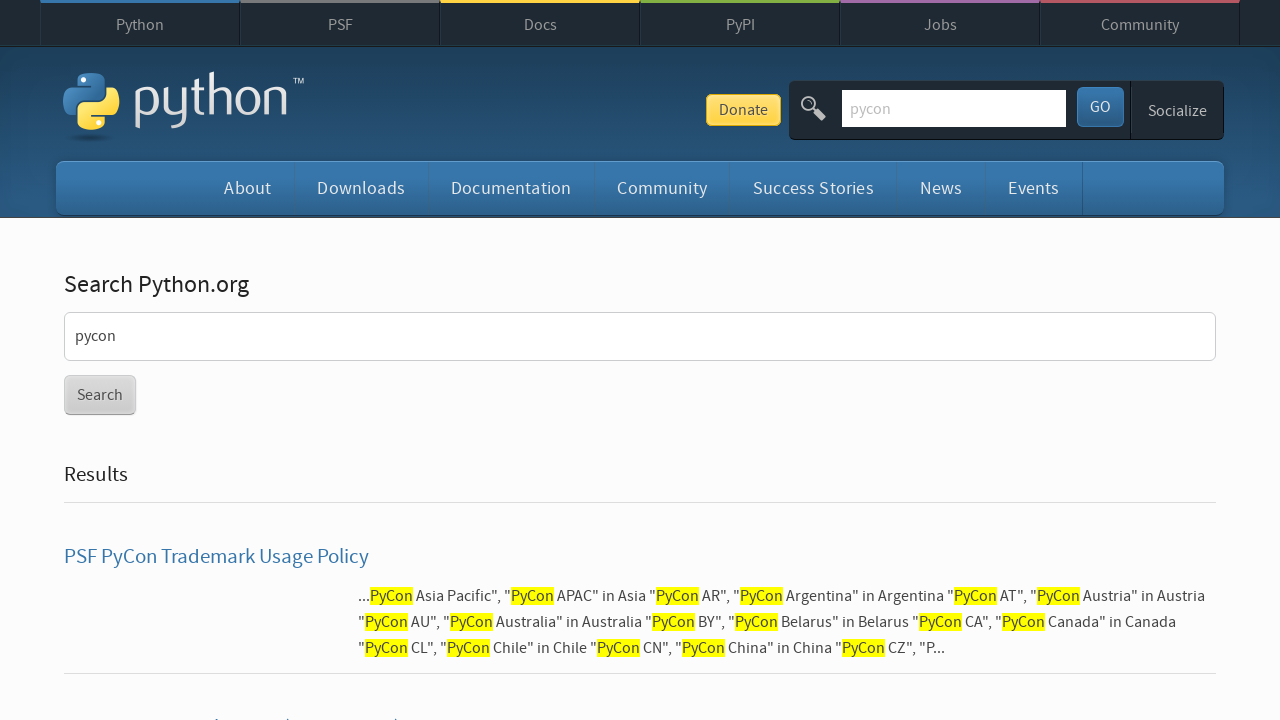

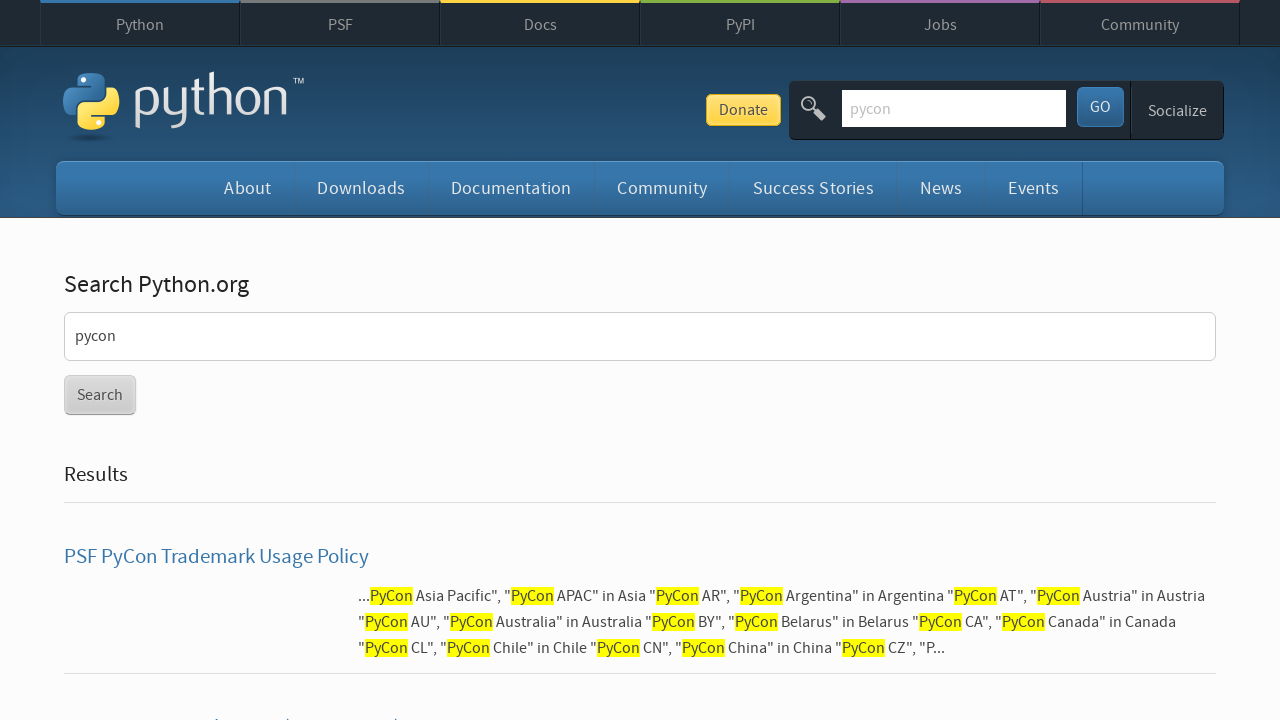